Tests clearing the complete state of all items by checking and then unchecking the "Mark all as complete" checkbox.

Starting URL: https://demo.playwright.dev/todomvc

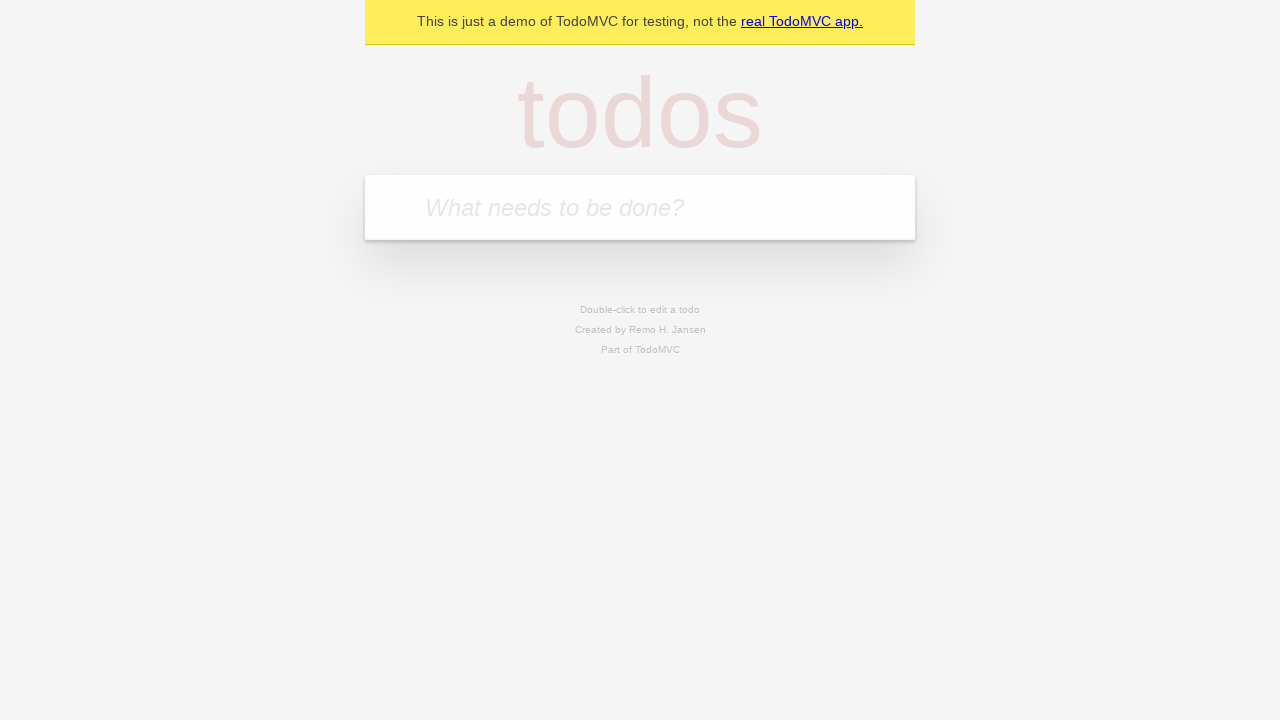

Filled first todo item with 'buy some cheese' on internal:attr=[placeholder="What needs to be done?"i]
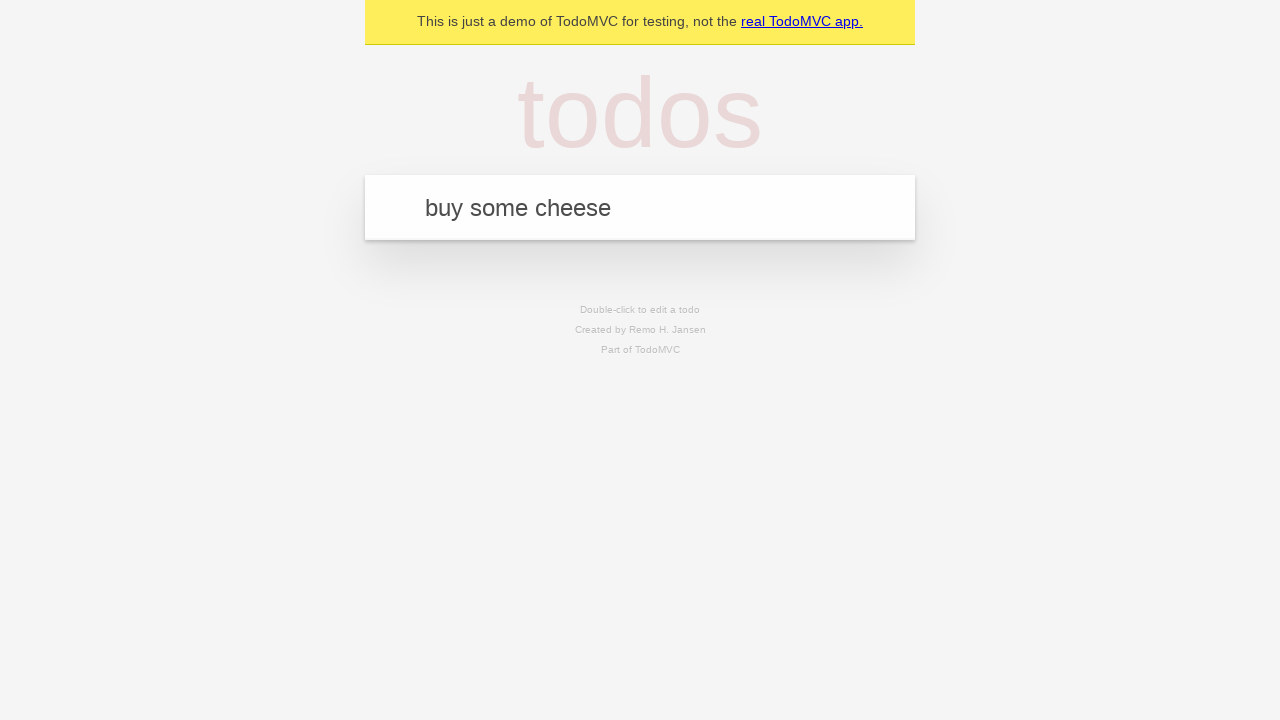

Pressed Enter to add first todo item on internal:attr=[placeholder="What needs to be done?"i]
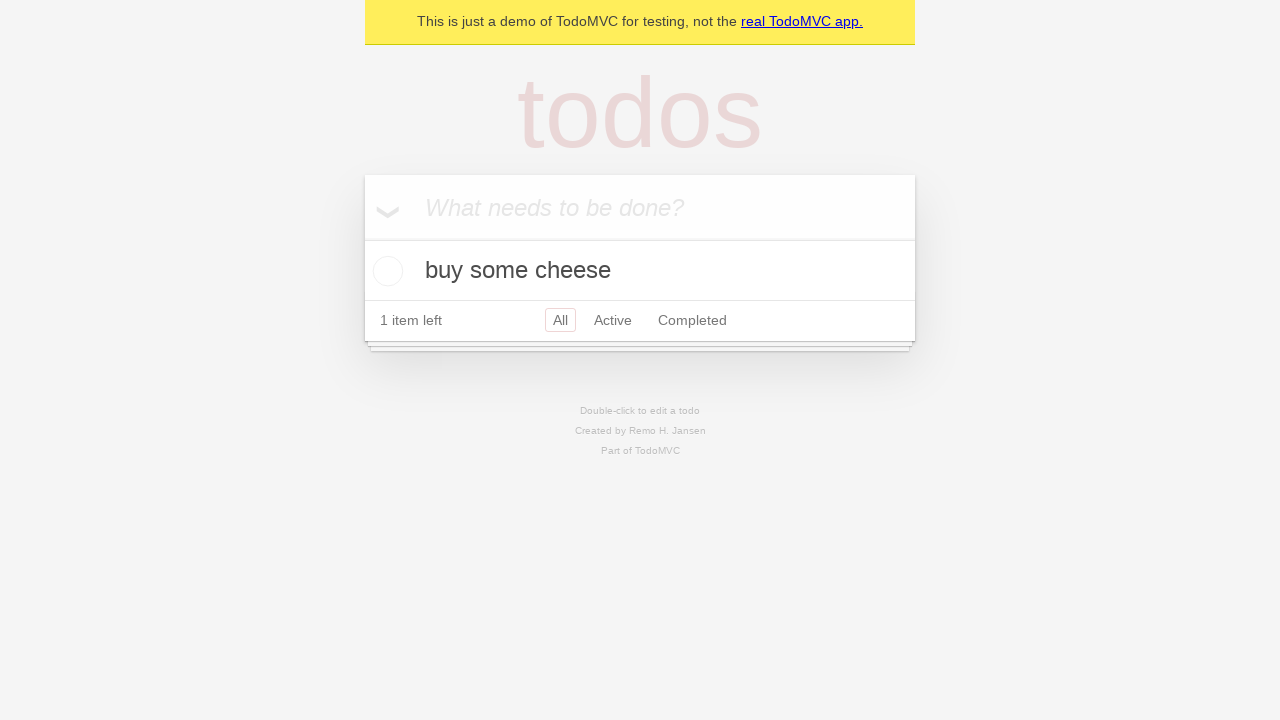

Filled second todo item with 'feed the cat' on internal:attr=[placeholder="What needs to be done?"i]
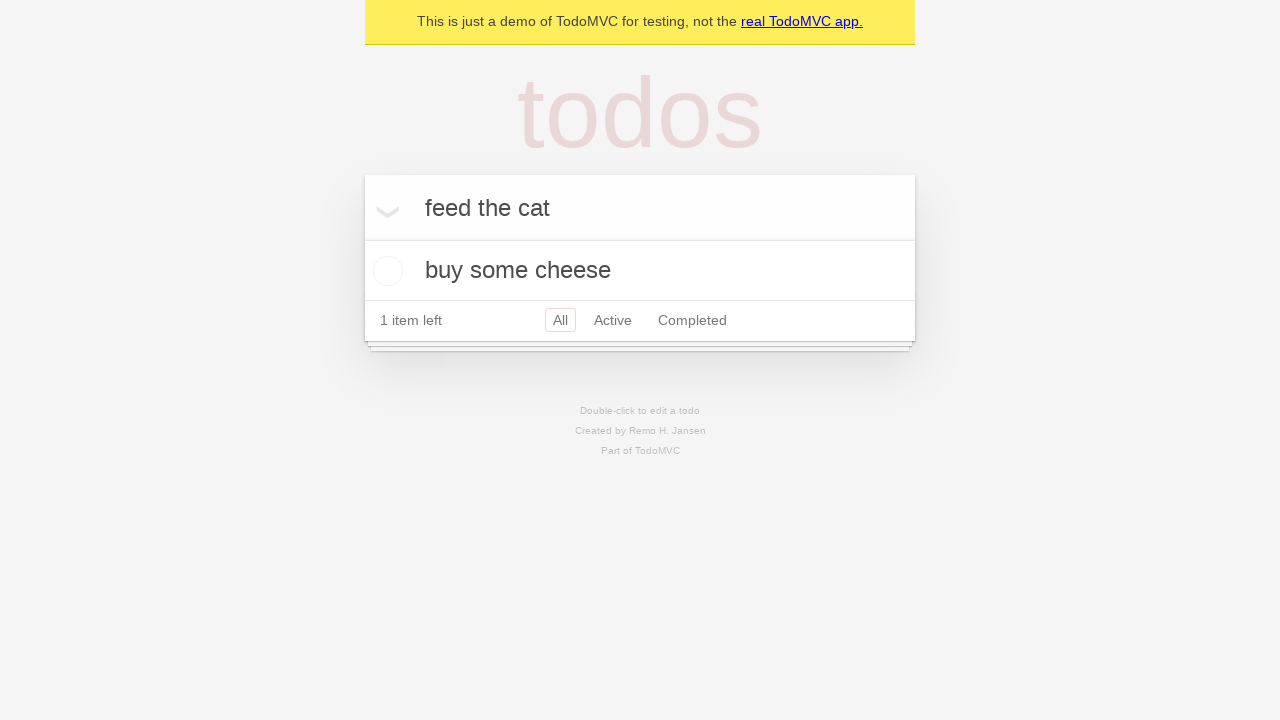

Pressed Enter to add second todo item on internal:attr=[placeholder="What needs to be done?"i]
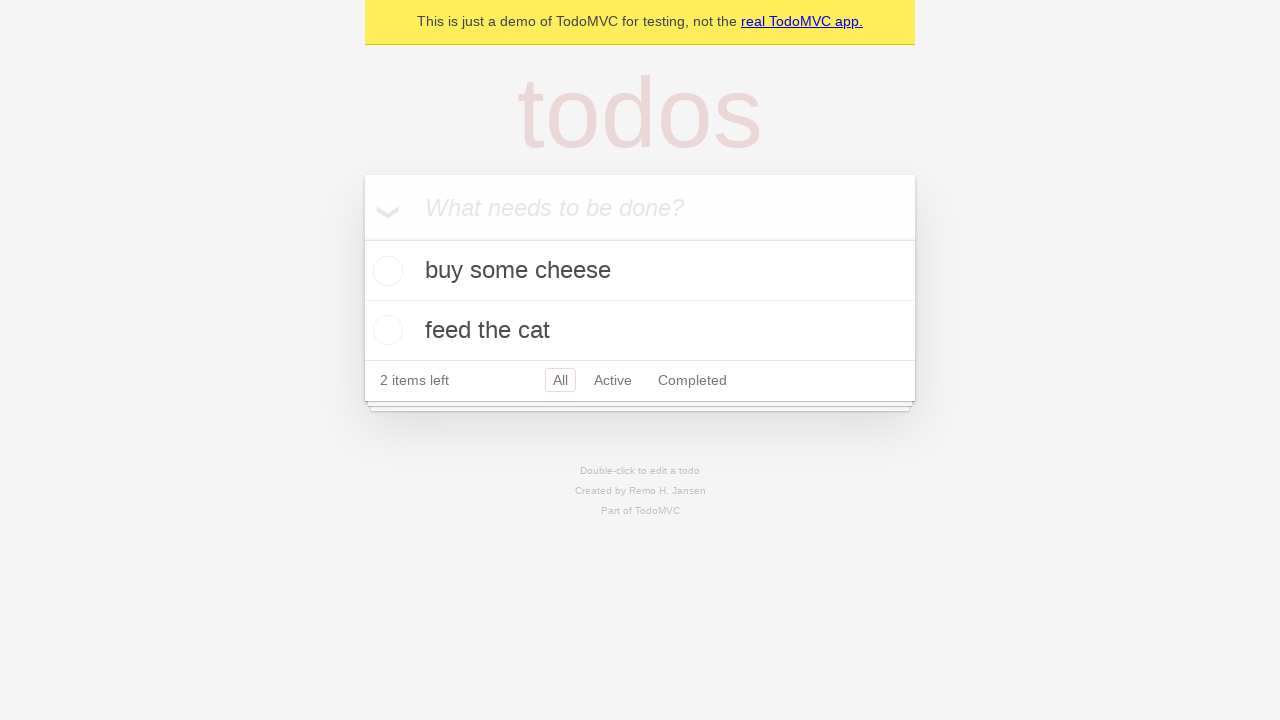

Filled third todo item with 'book a doctors appointment' on internal:attr=[placeholder="What needs to be done?"i]
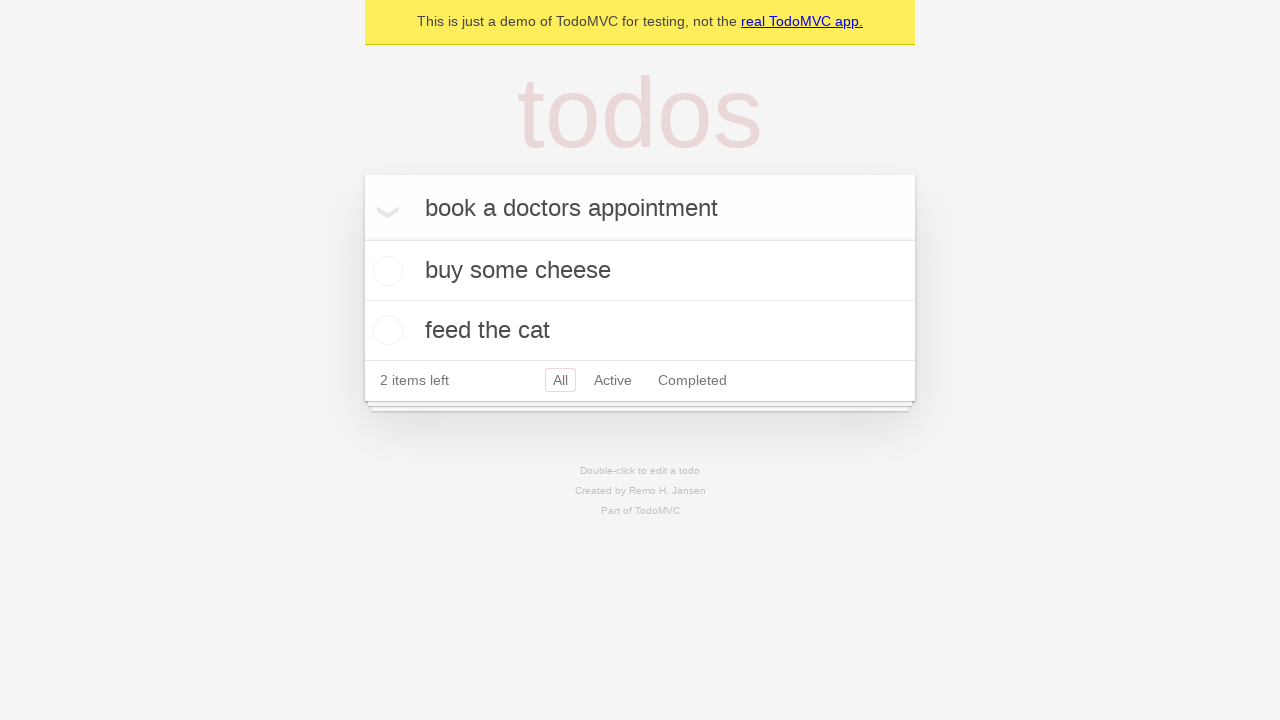

Pressed Enter to add third todo item on internal:attr=[placeholder="What needs to be done?"i]
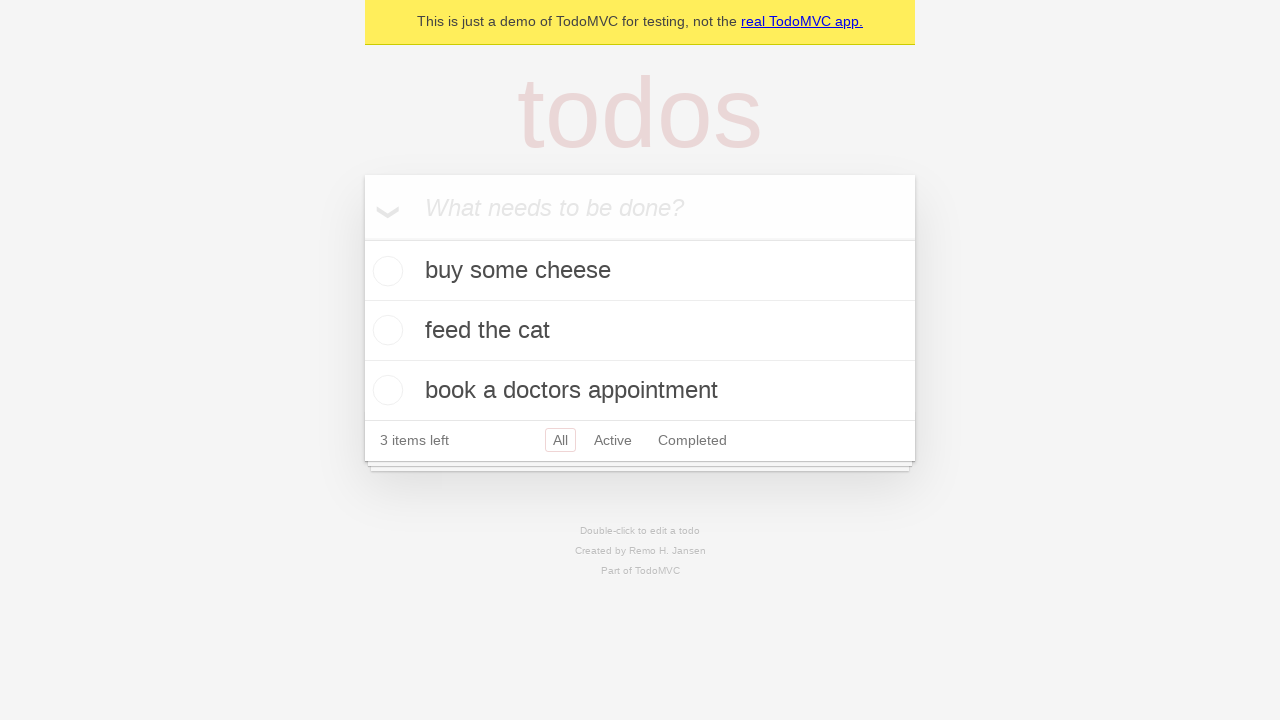

Checked 'Mark all as complete' checkbox to mark all items as complete at (362, 238) on internal:label="Mark all as complete"i
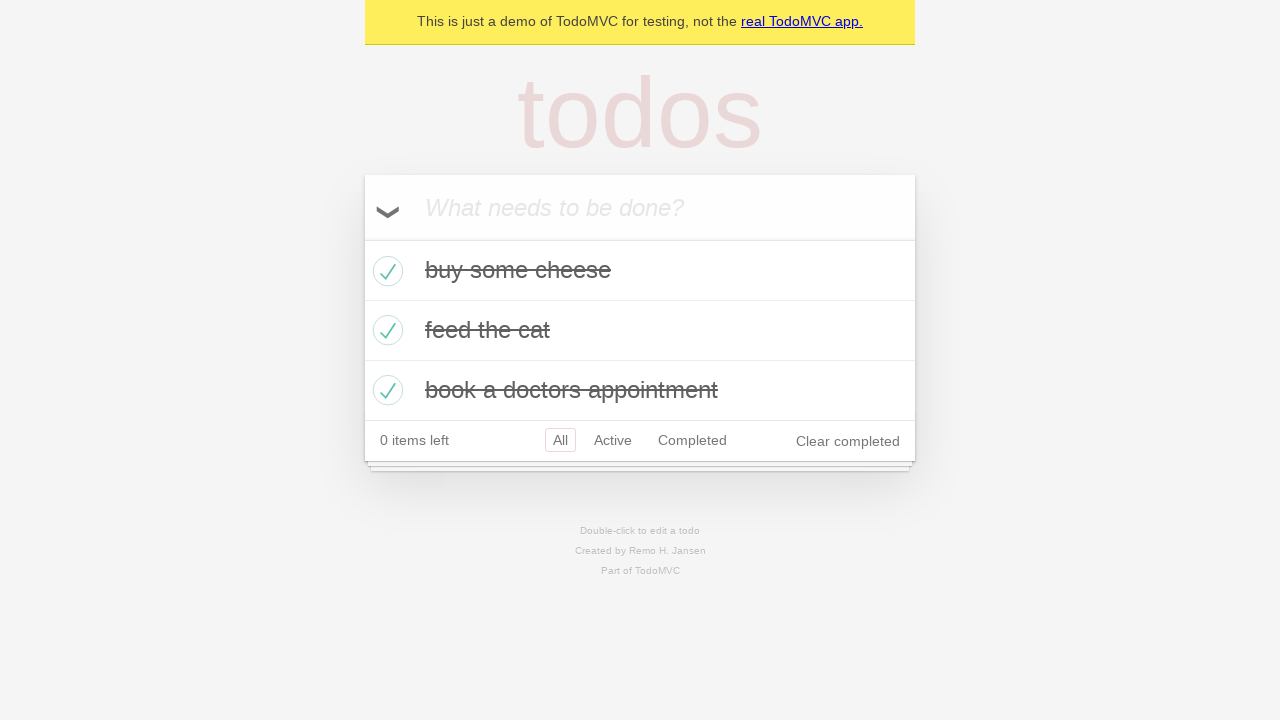

Unchecked 'Mark all as complete' checkbox to clear completion state at (362, 238) on internal:label="Mark all as complete"i
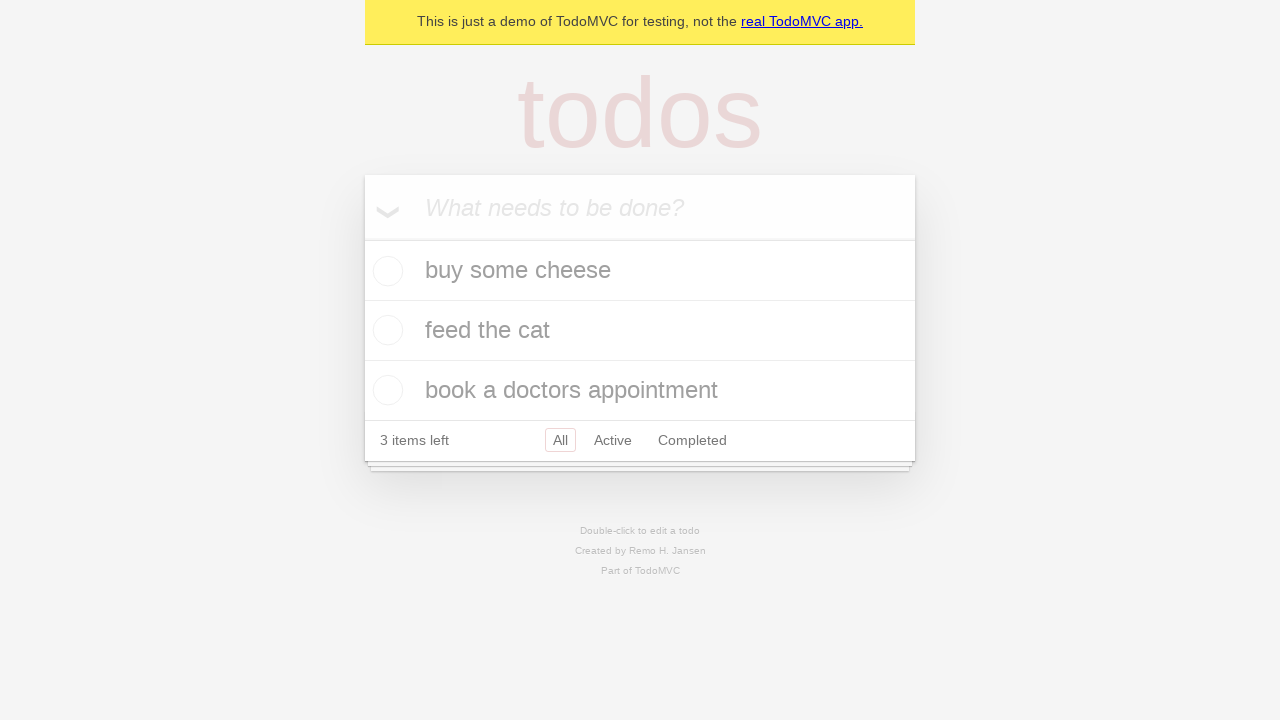

Waited for todo items to be displayed after unchecking 'Mark all as complete'
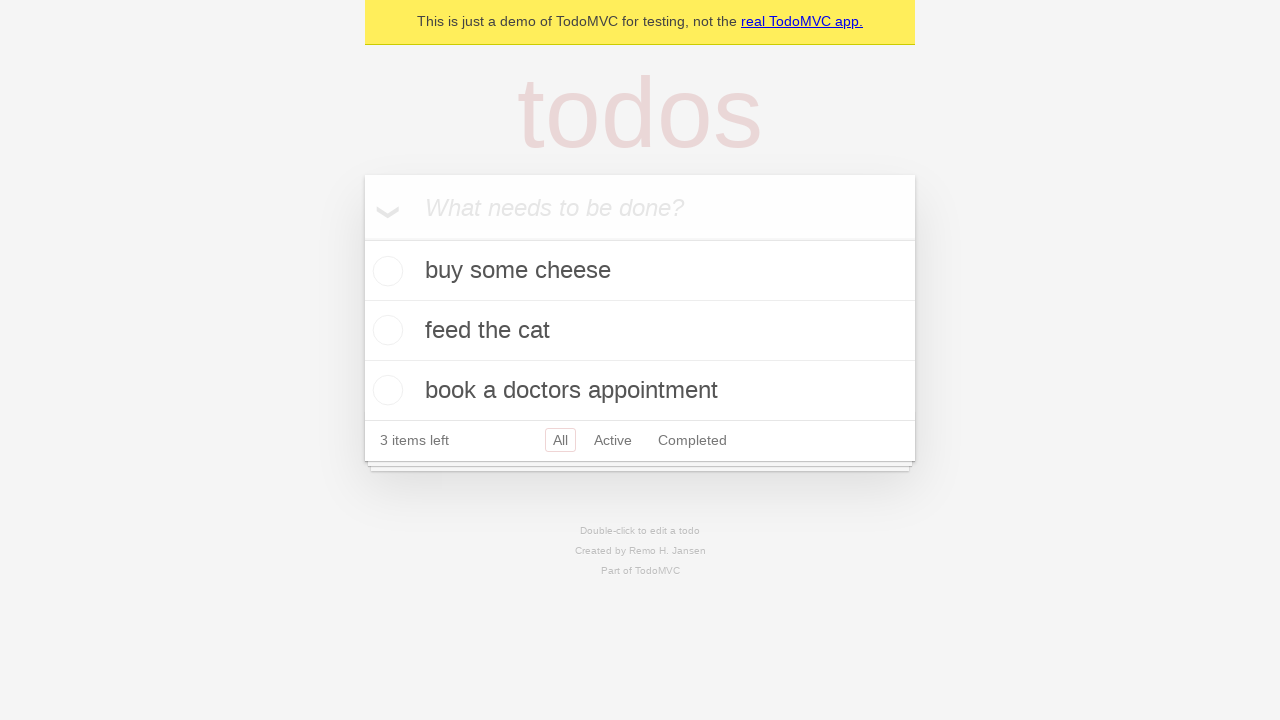

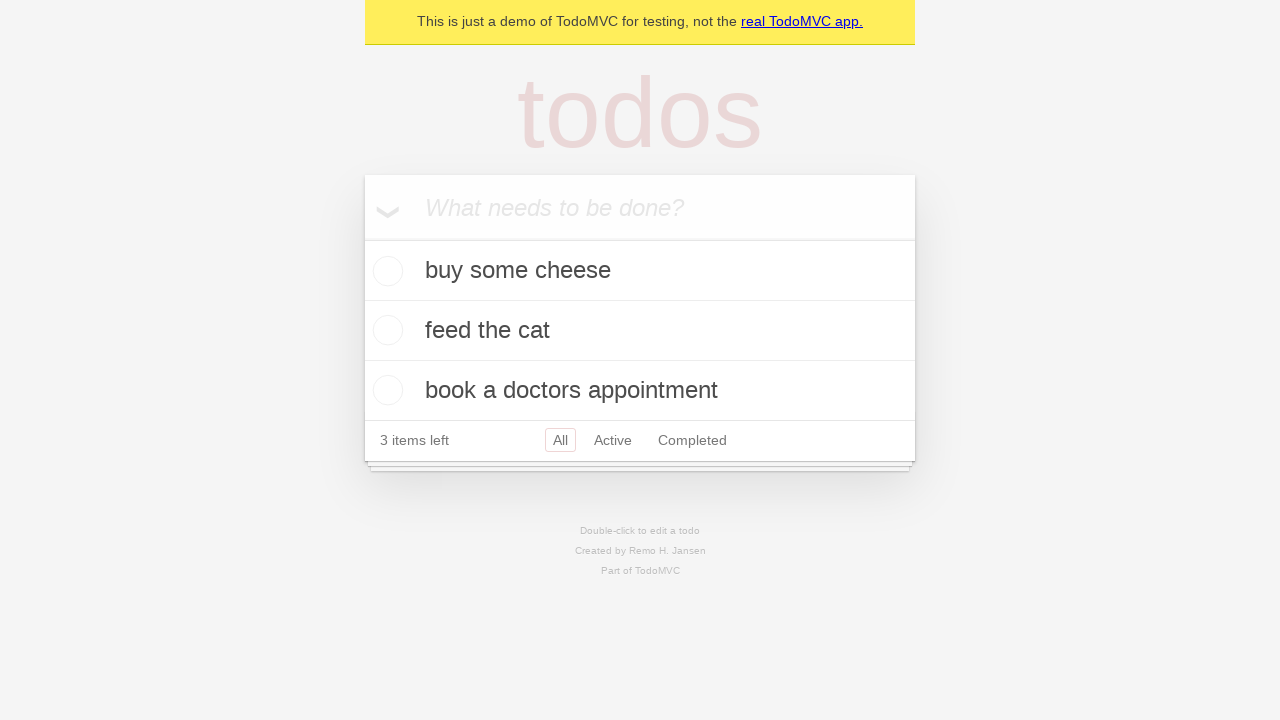